Navigates to Rapido fare estimation page for a route and waits for fare cards to load, then locates the Premium fare option

Starting URL: https://m.rapido.bike/unup-home/seo/Koramangala%2C%20Bangalore/Indiranagar%2C%20Bangalore?version=v3

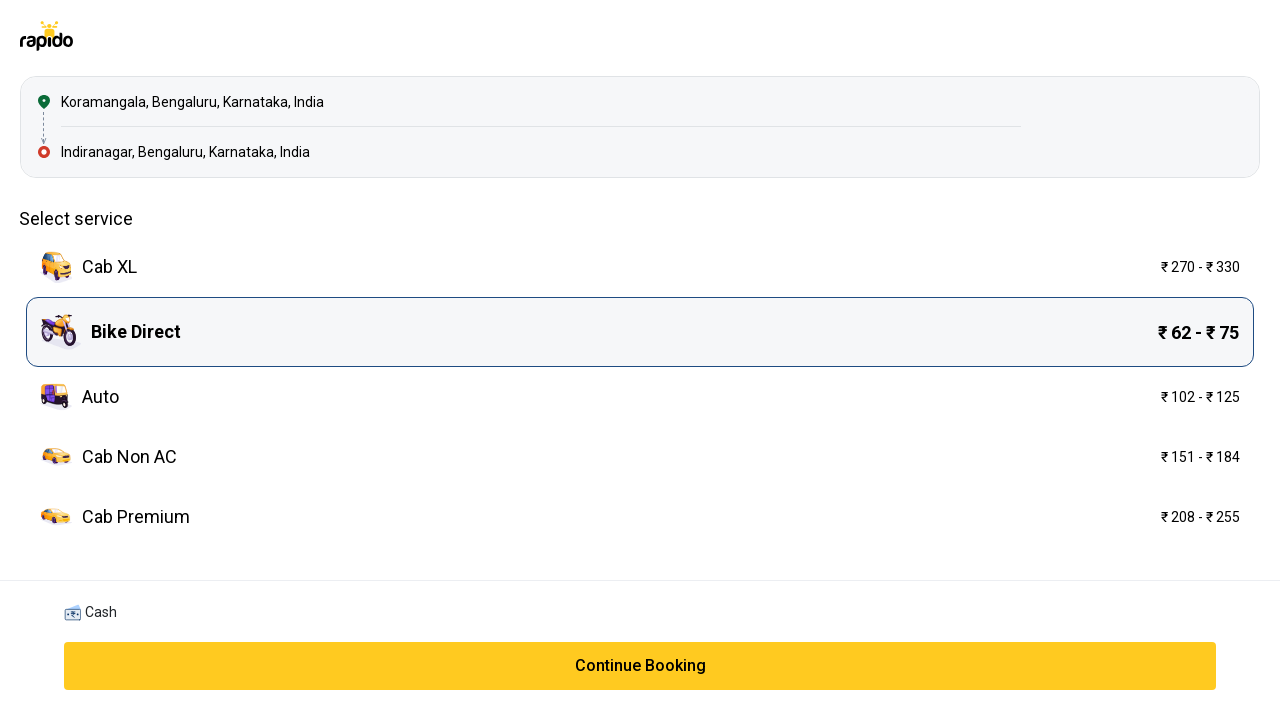

Waited for fare cards to load
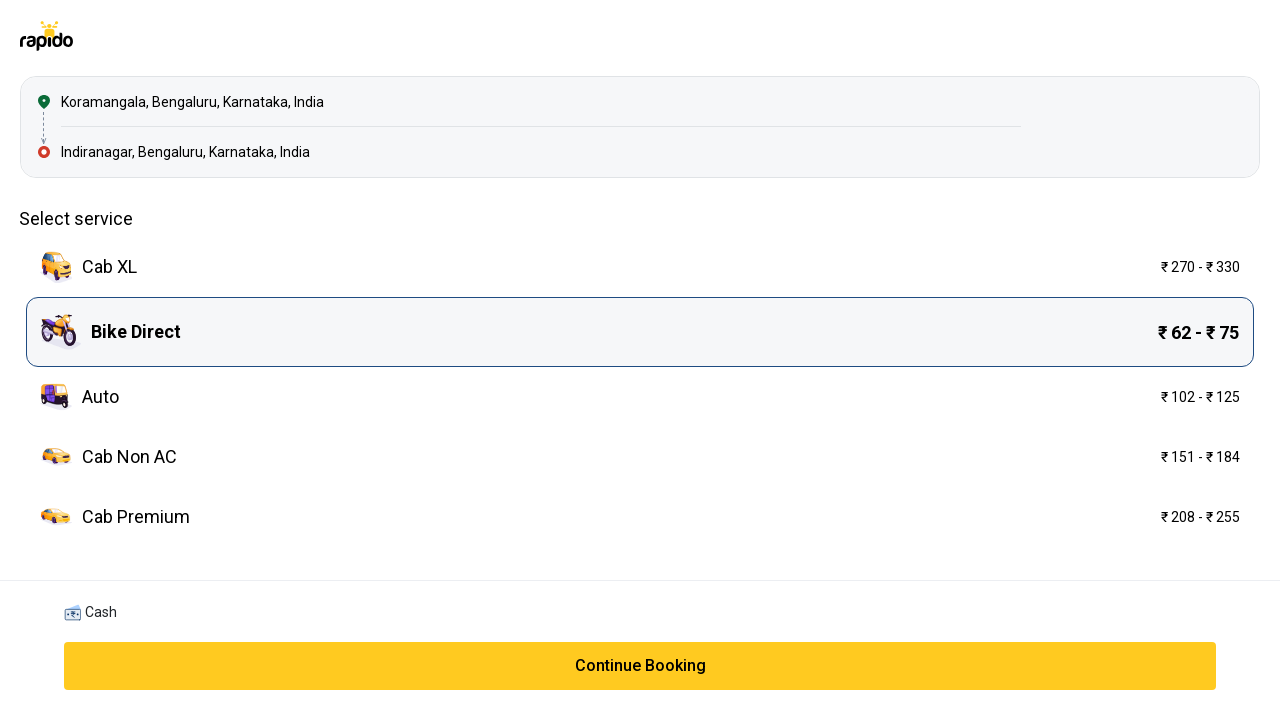

Located fare card elements
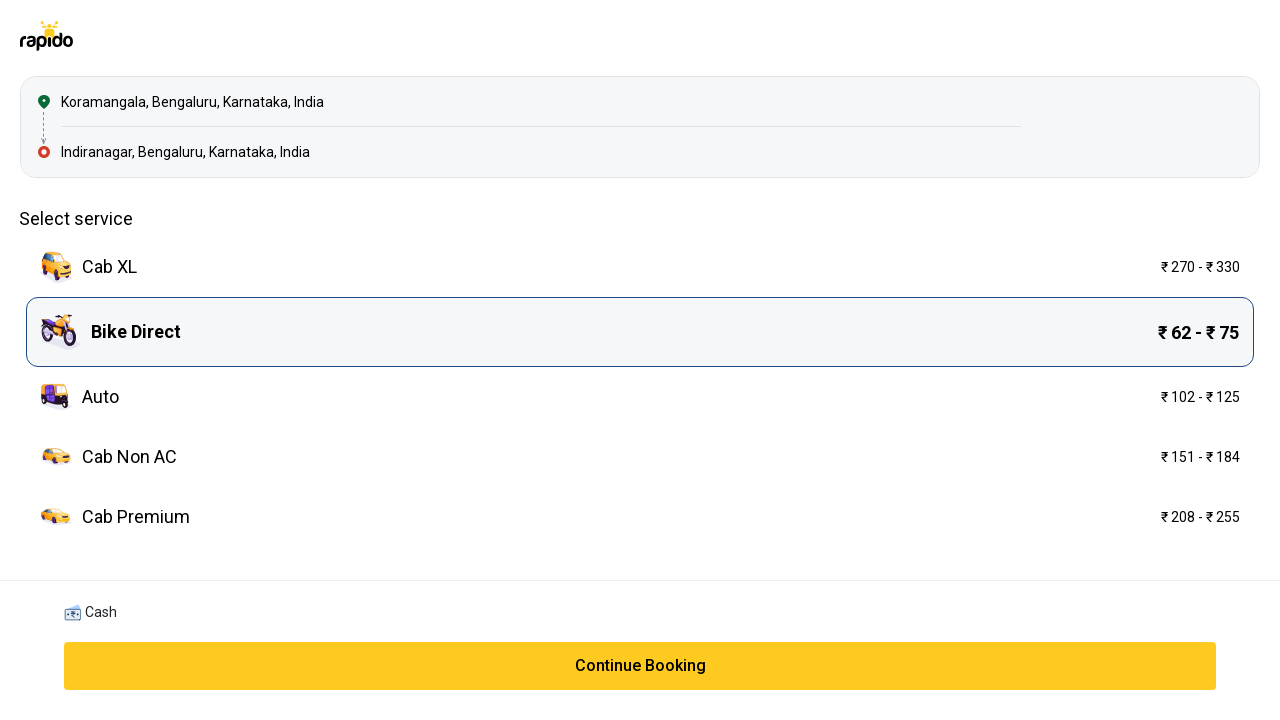

Verified first fare card is visible
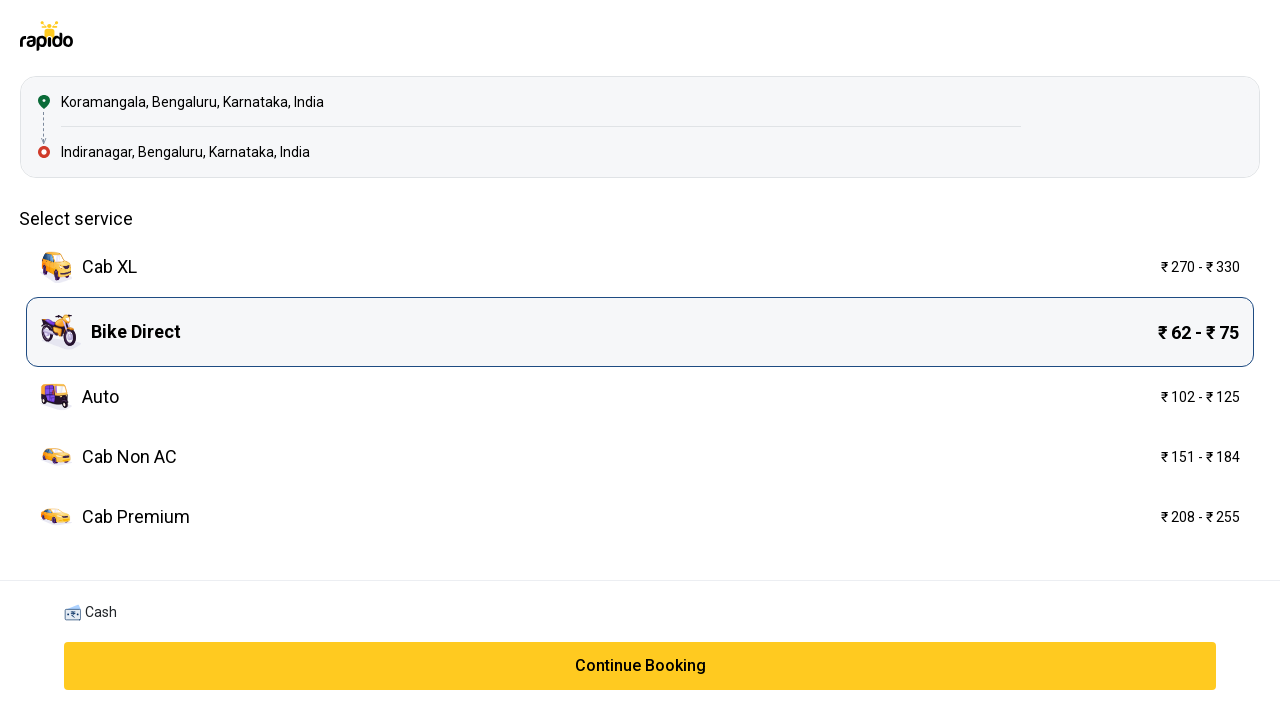

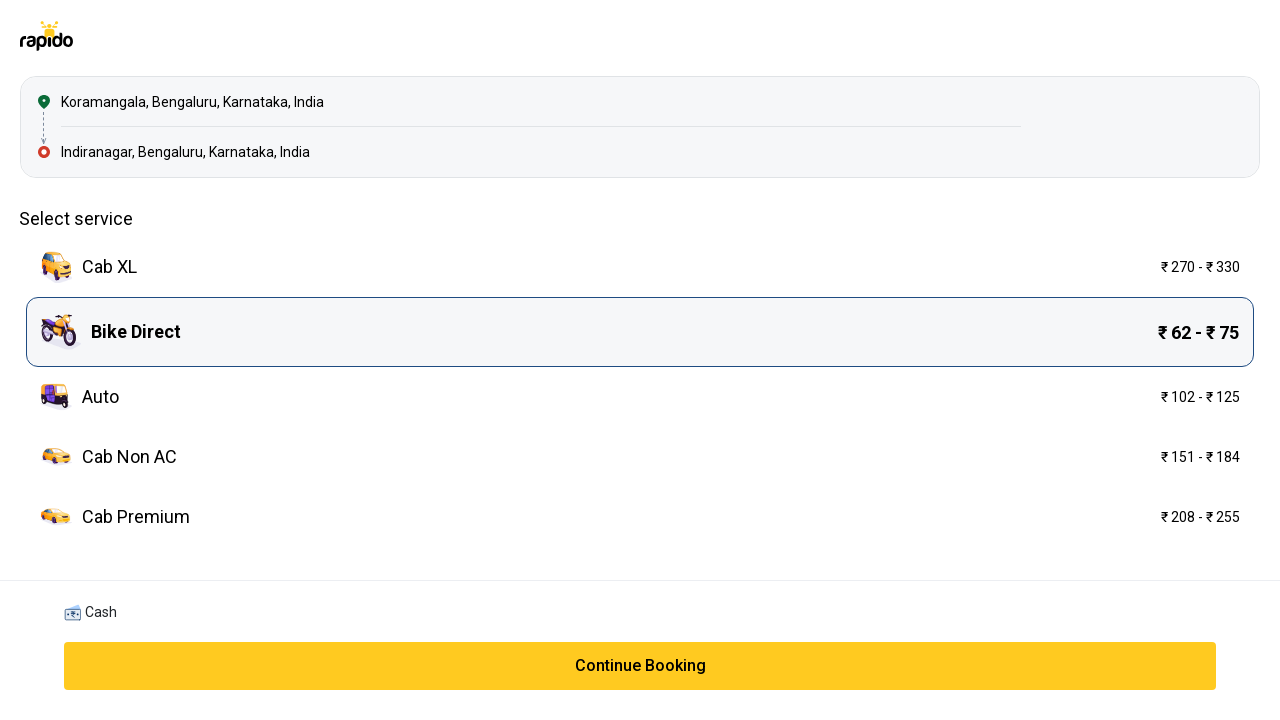